Tests hover functionality by moving the mouse over user profile elements to reveal hidden text

Starting URL: https://the-internet.herokuapp.com/hovers

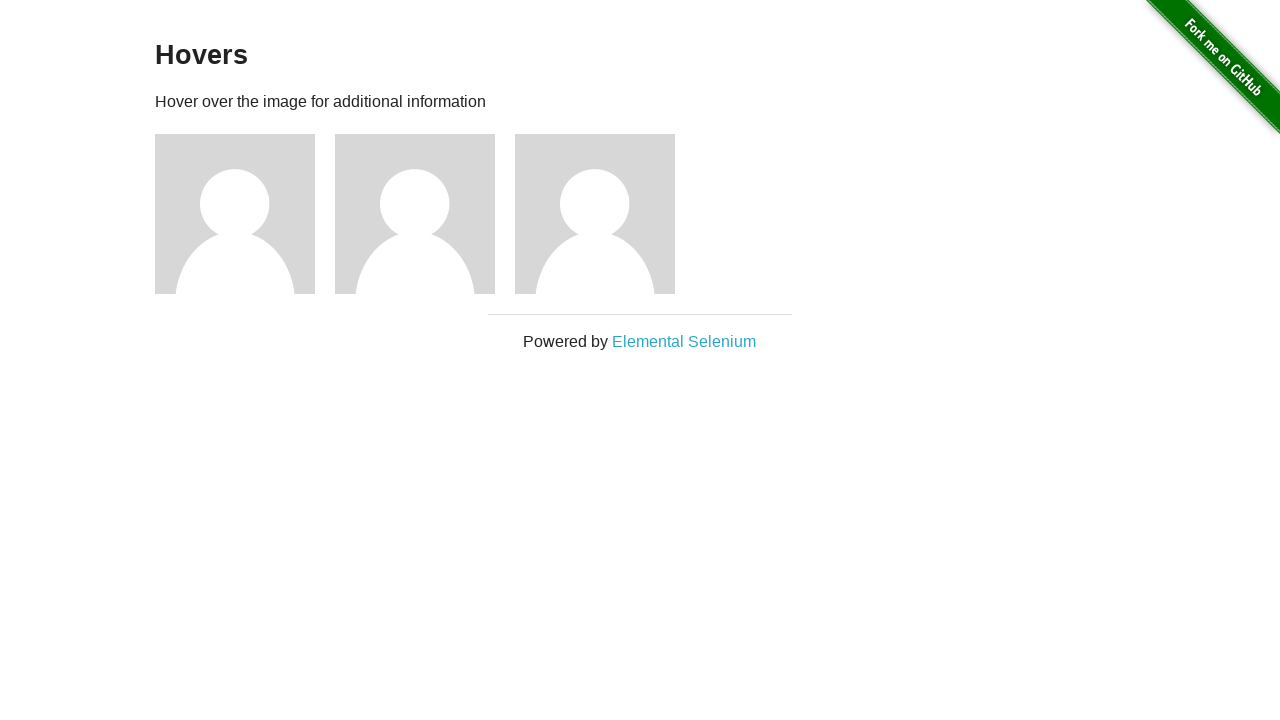

Located all user profile elements with class 'figure'
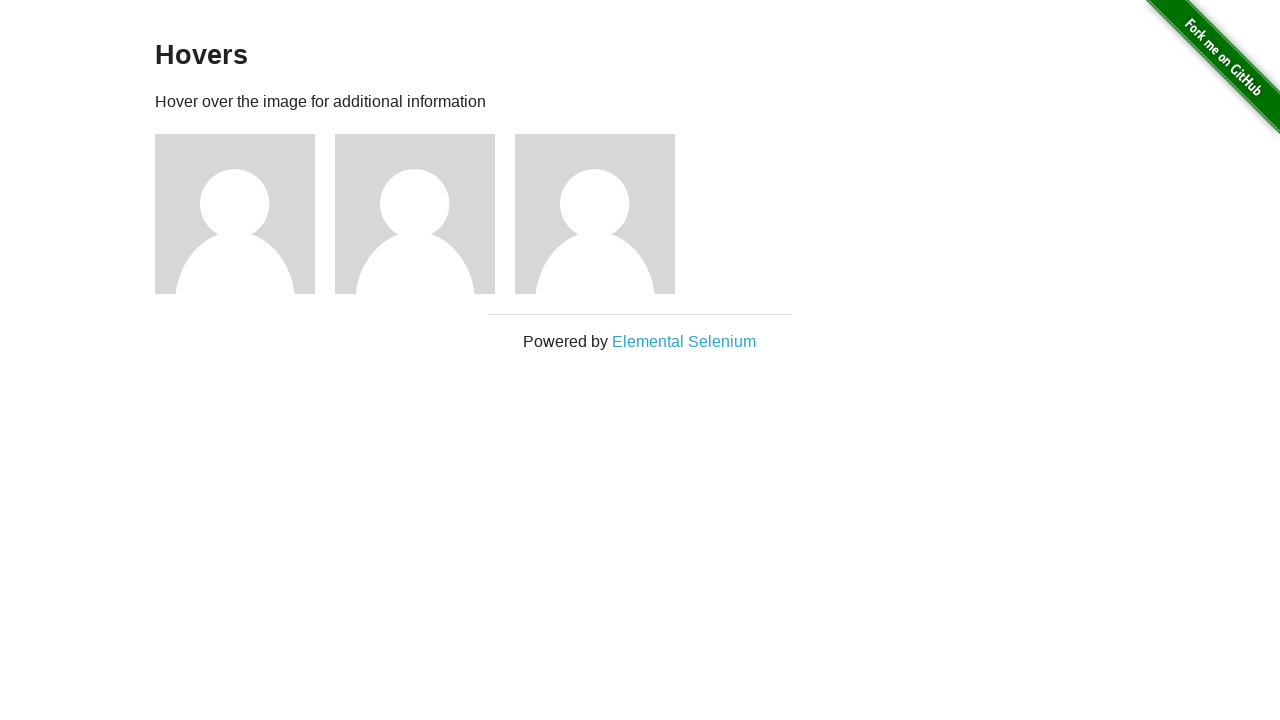

Hovered over user profile to reveal hidden text at (245, 214) on .figure >> nth=0
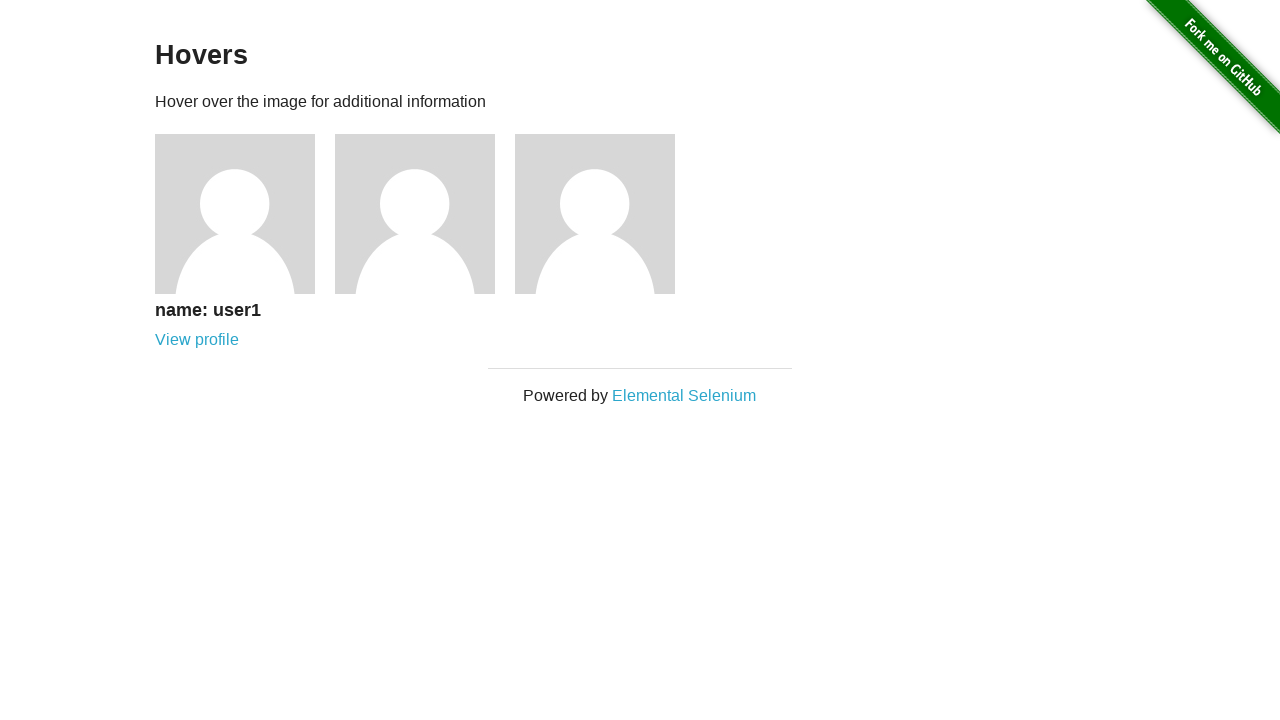

Waited 2 seconds for hover effect animation to complete
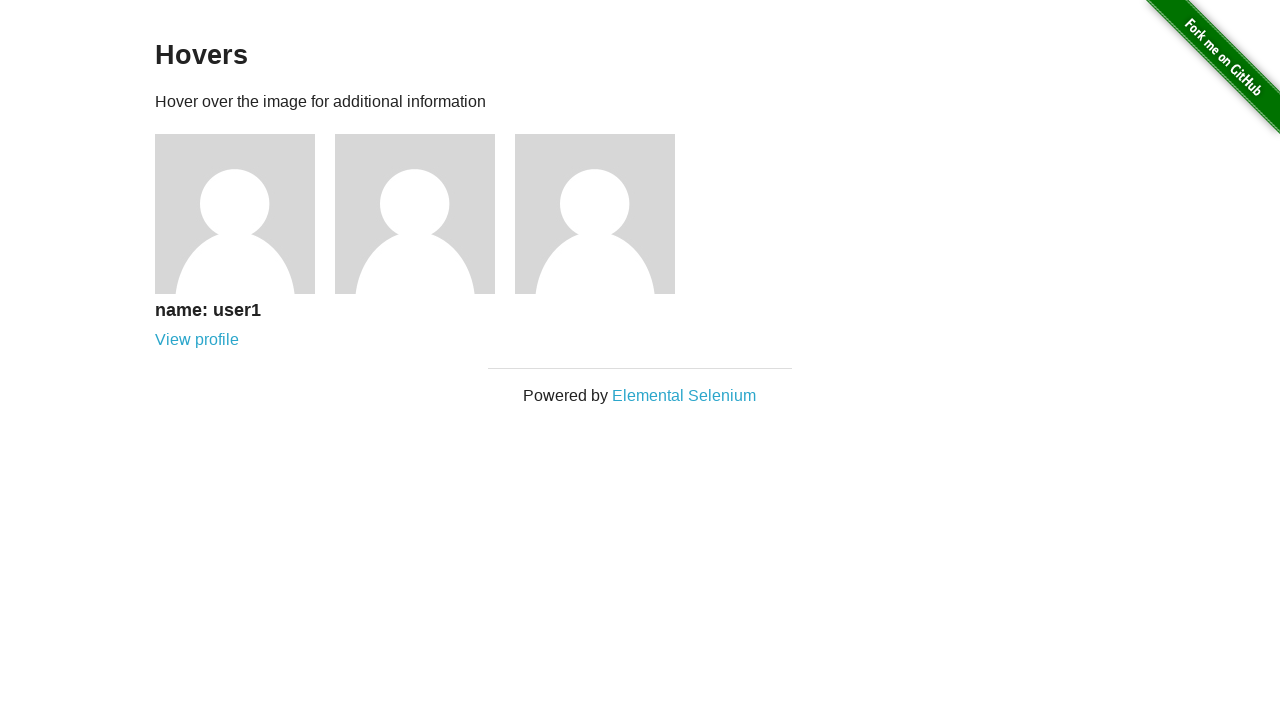

Retrieved hidden text from profile figcaption h5 element
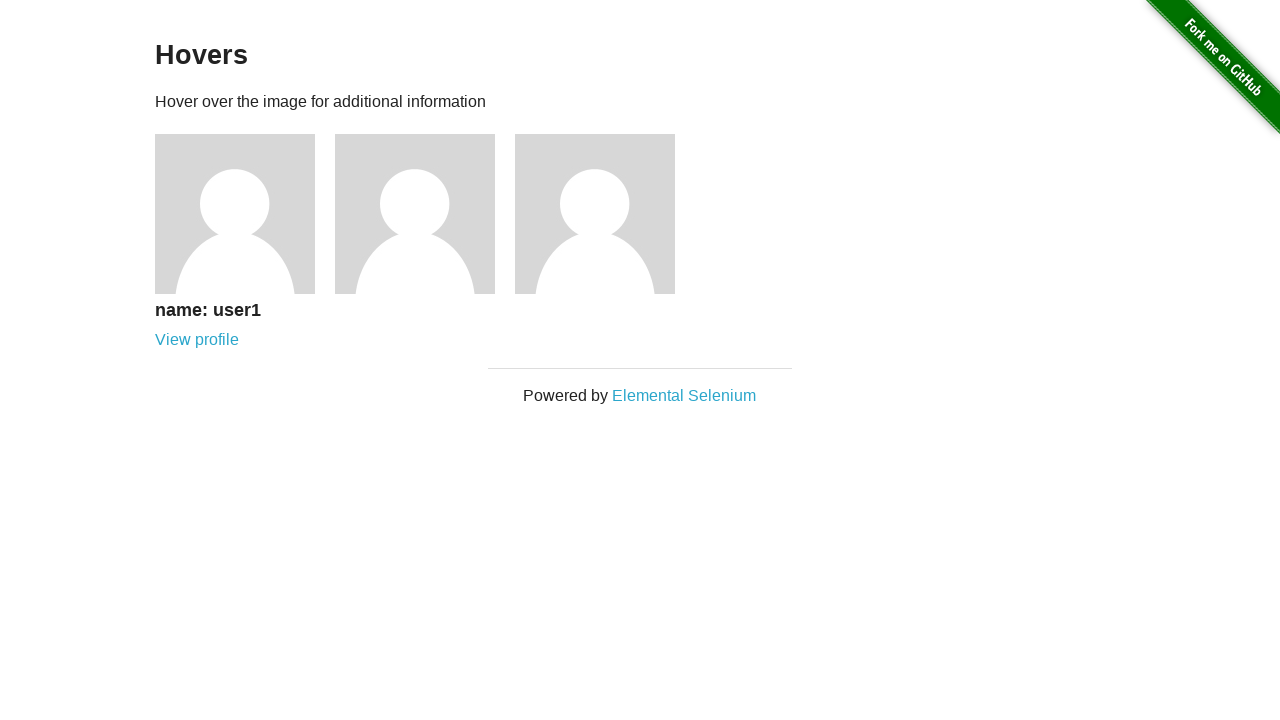

Hovered over user profile to reveal hidden text at (425, 214) on .figure >> nth=1
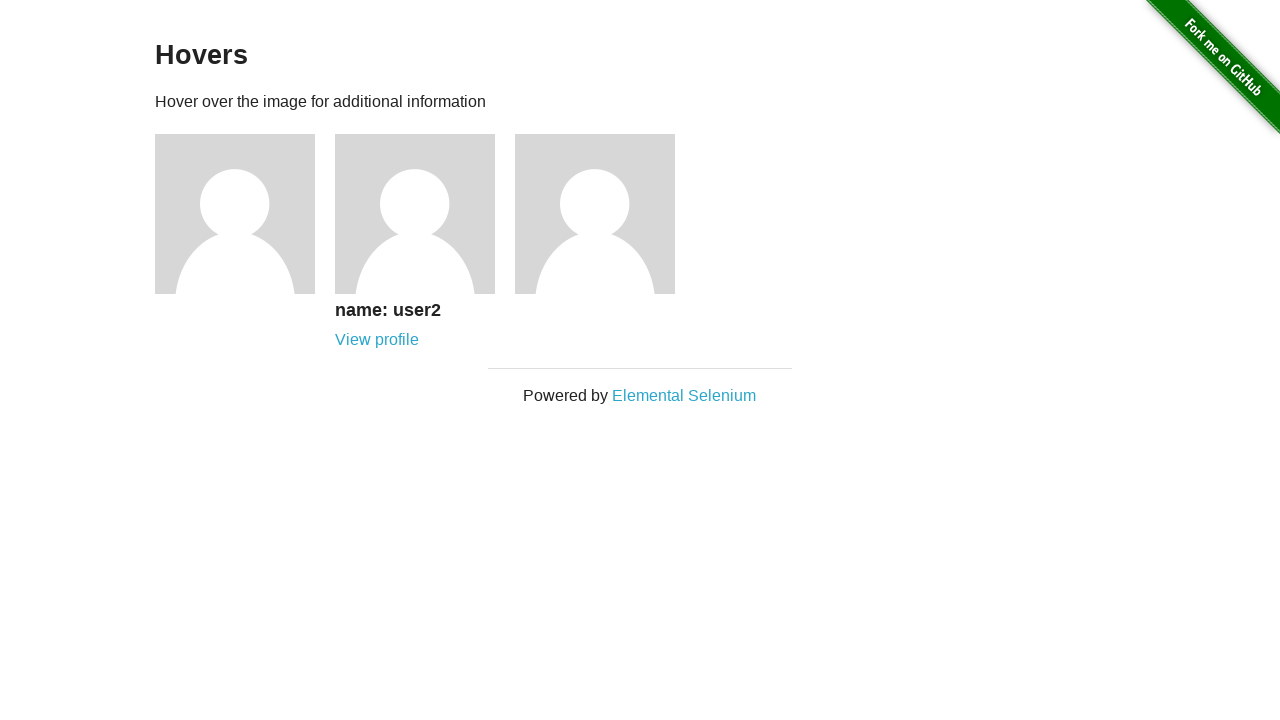

Waited 2 seconds for hover effect animation to complete
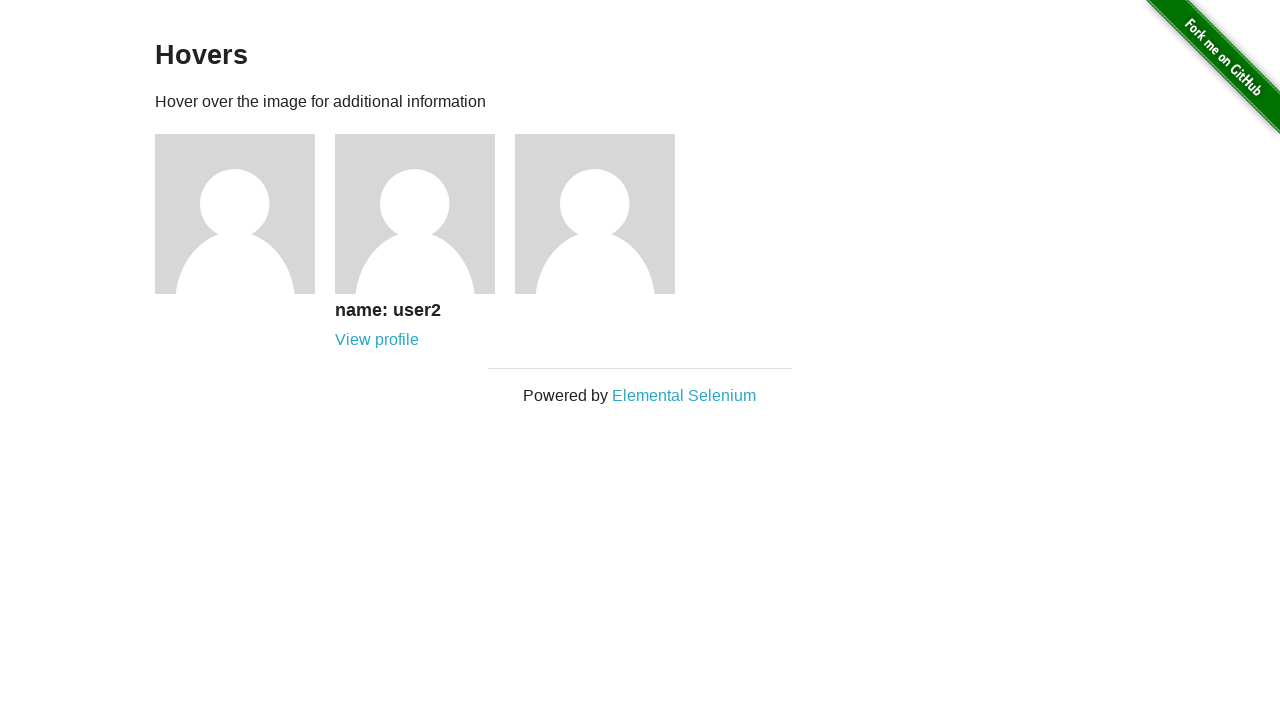

Retrieved hidden text from profile figcaption h5 element
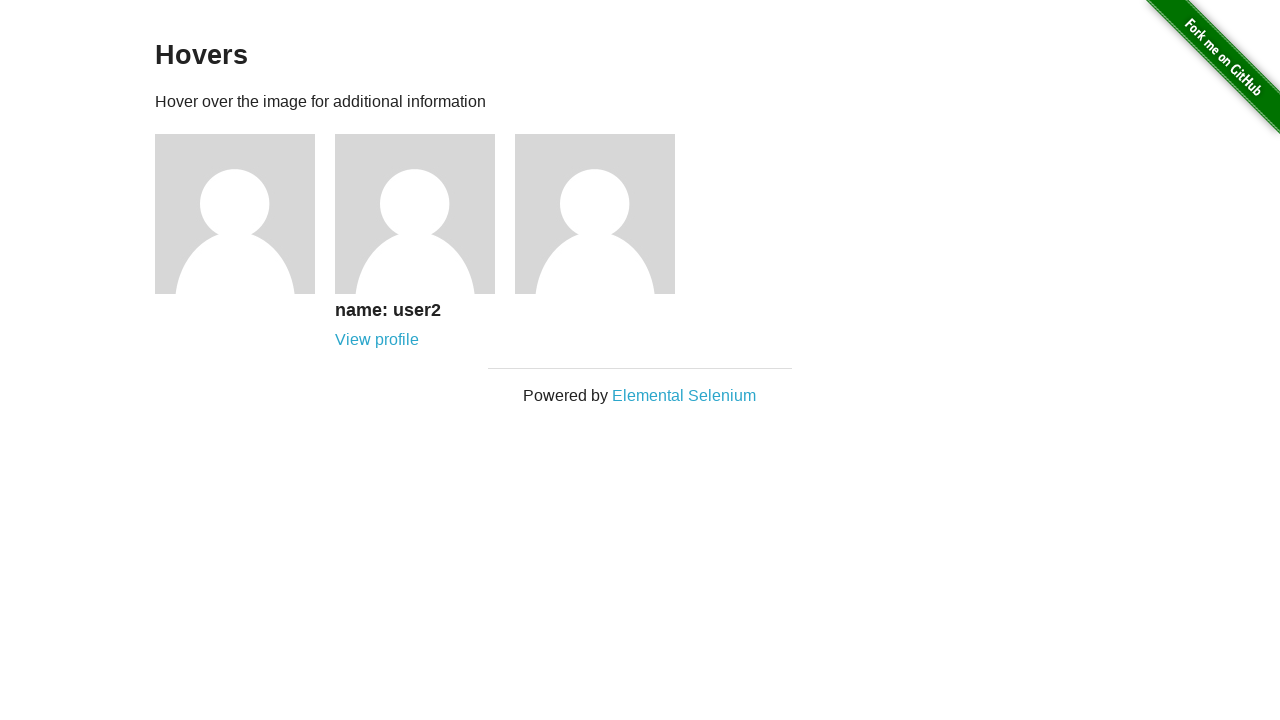

Hovered over user profile to reveal hidden text at (605, 214) on .figure >> nth=2
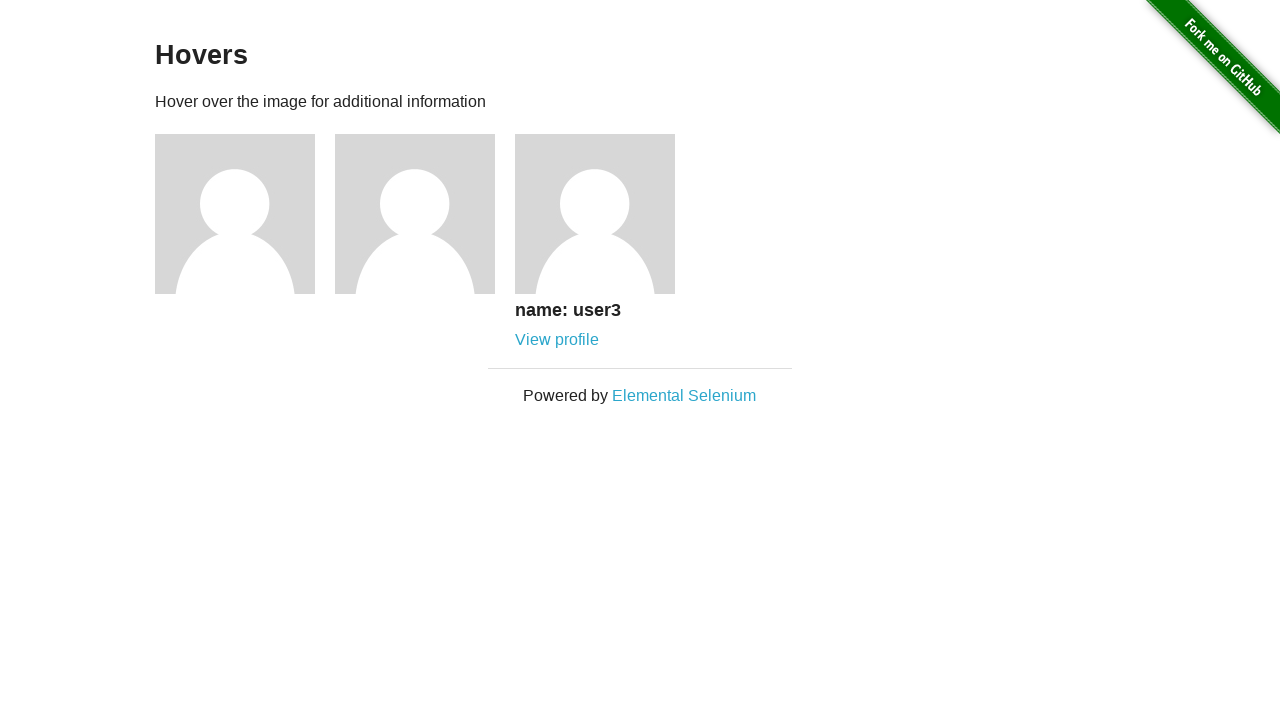

Waited 2 seconds for hover effect animation to complete
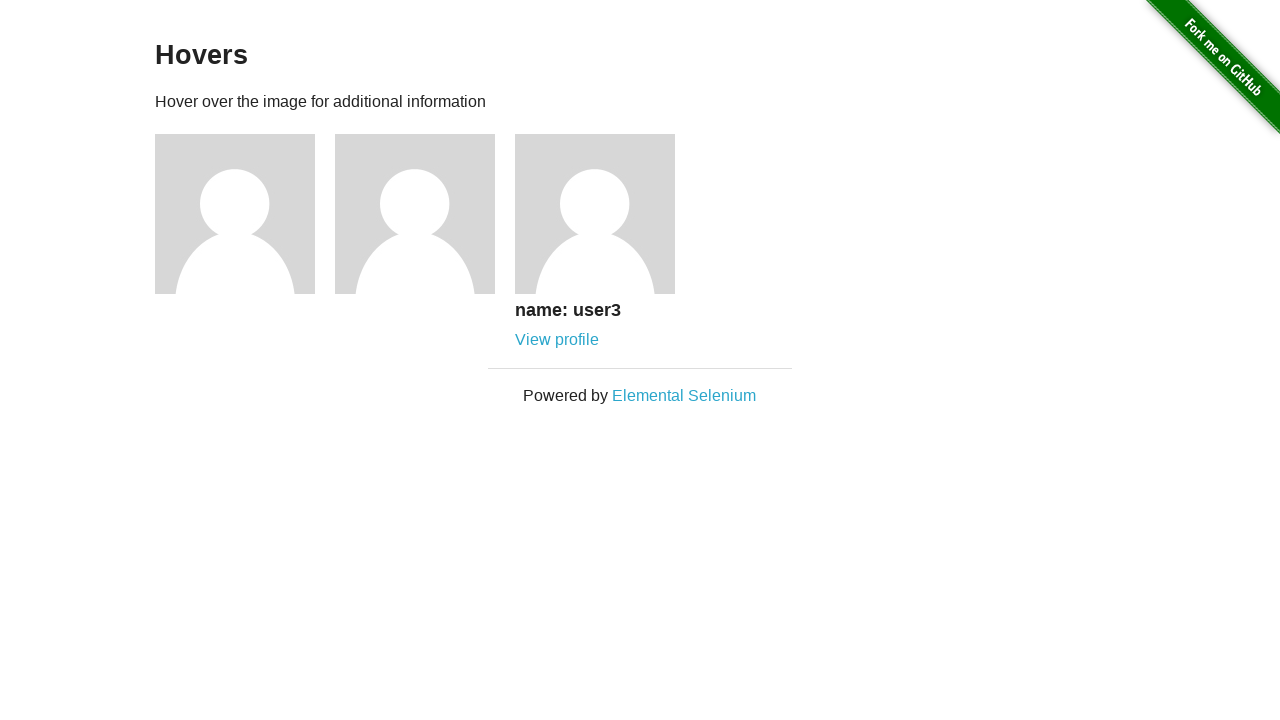

Retrieved hidden text from profile figcaption h5 element
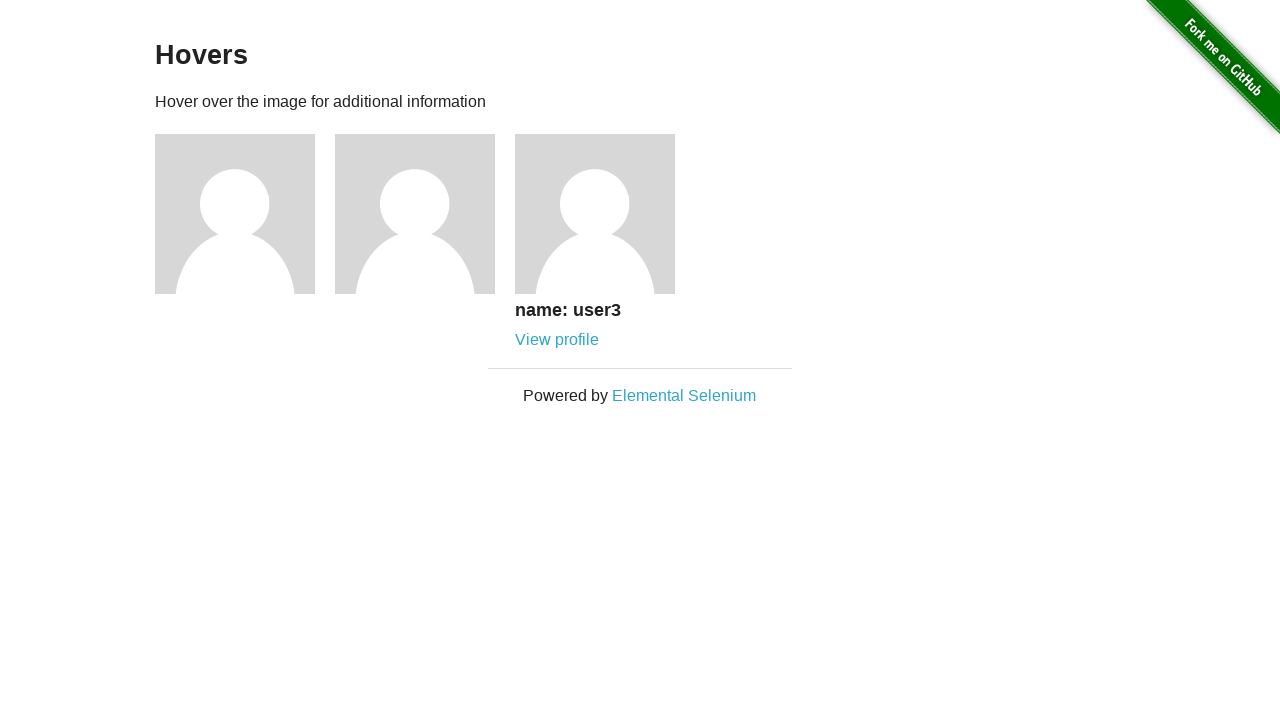

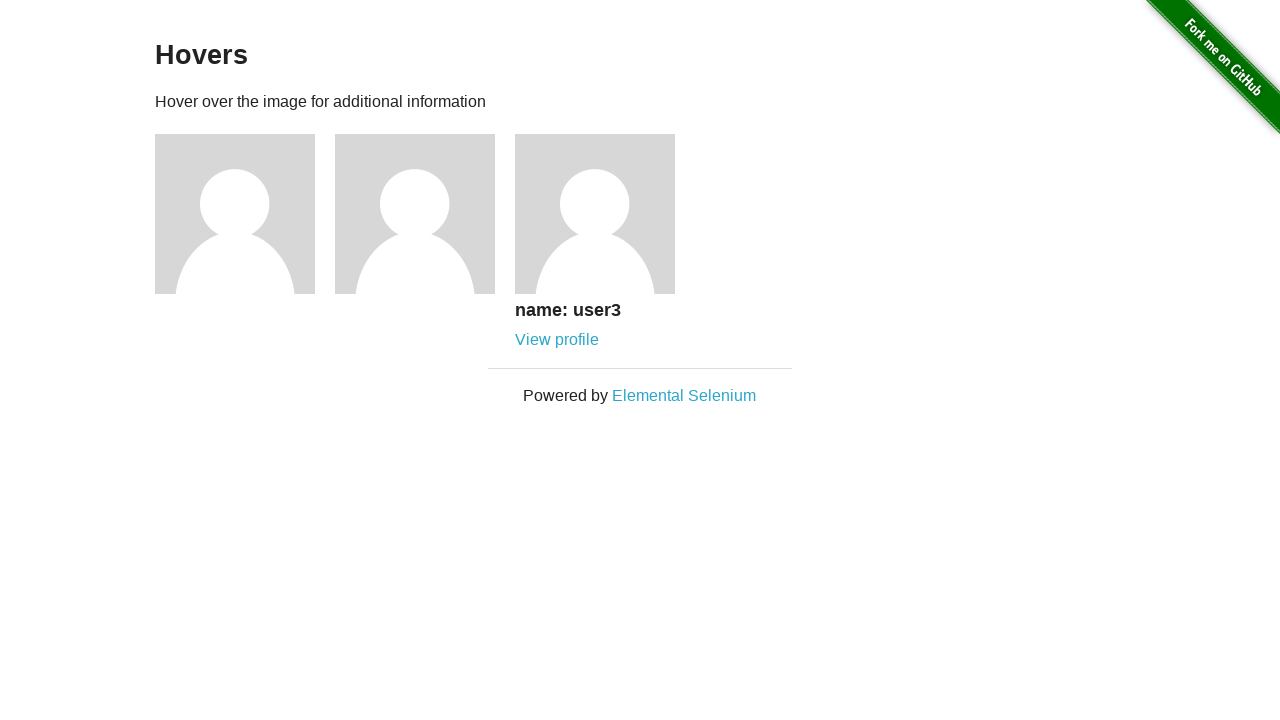